Navigates to the 3DS (Dassault Systèmes) website and maximizes the browser window to verify the page loads correctly.

Starting URL: https://www.3ds.com

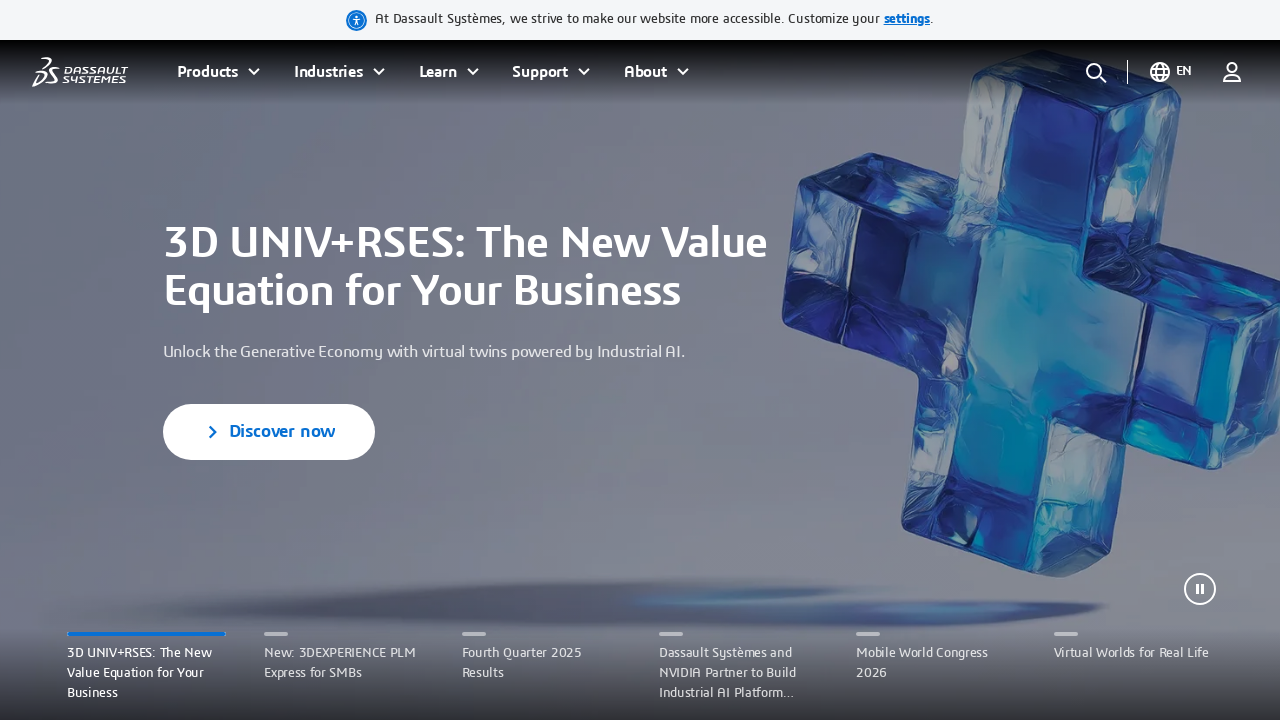

Navigated to 3DS (Dassault Systèmes) website
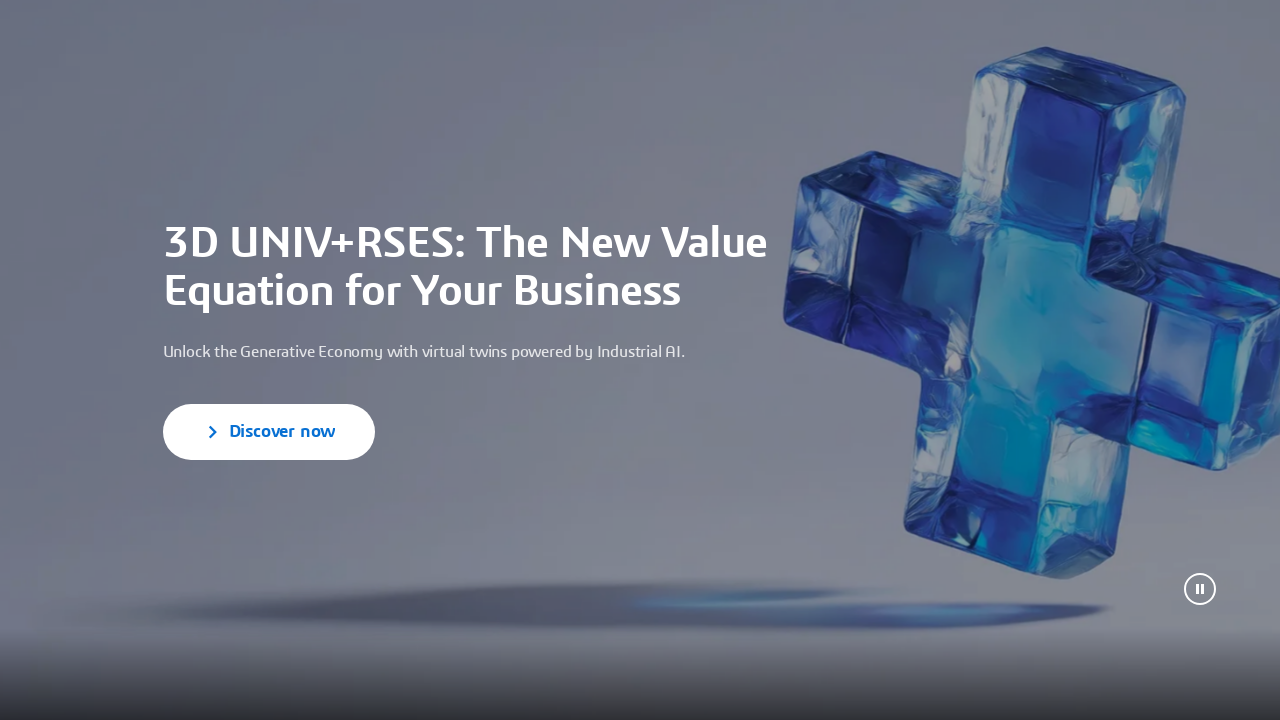

Maximized browser window to 1920x1080
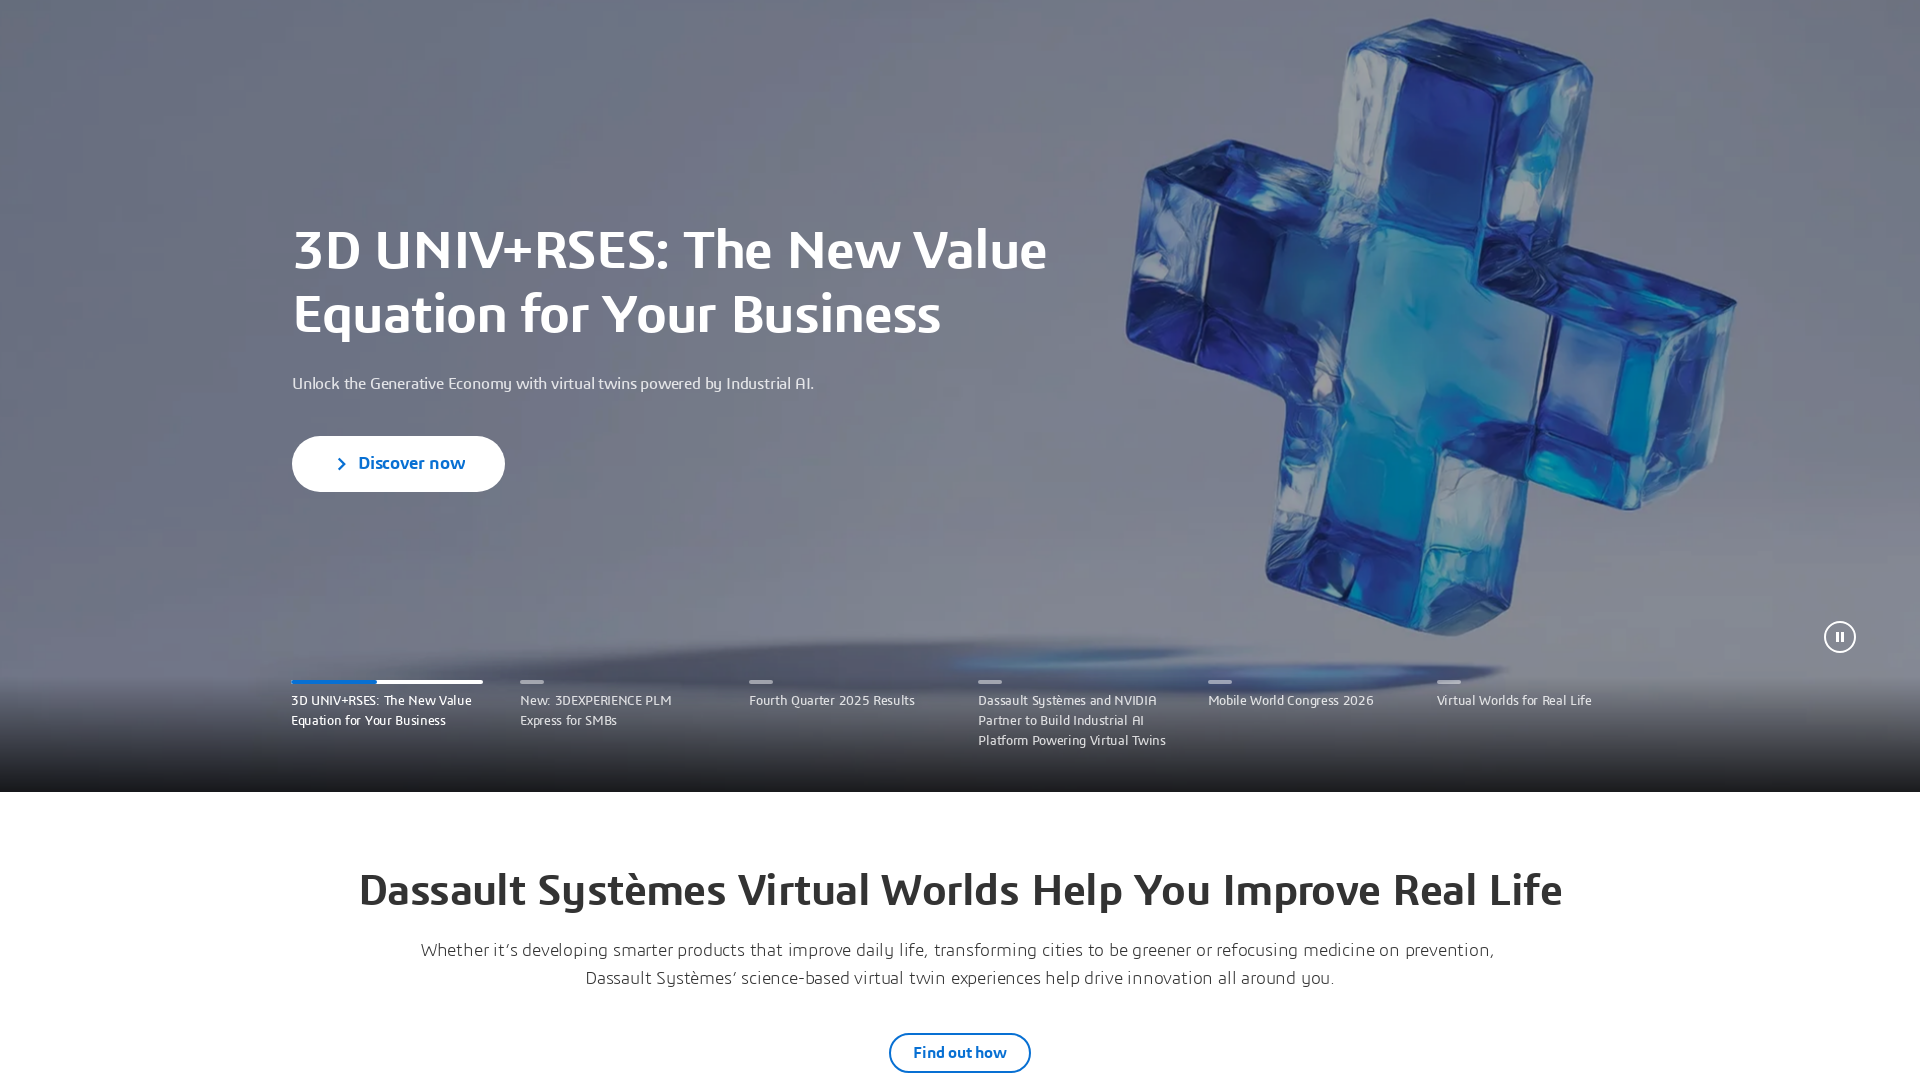

Page fully loaded - DOM content ready
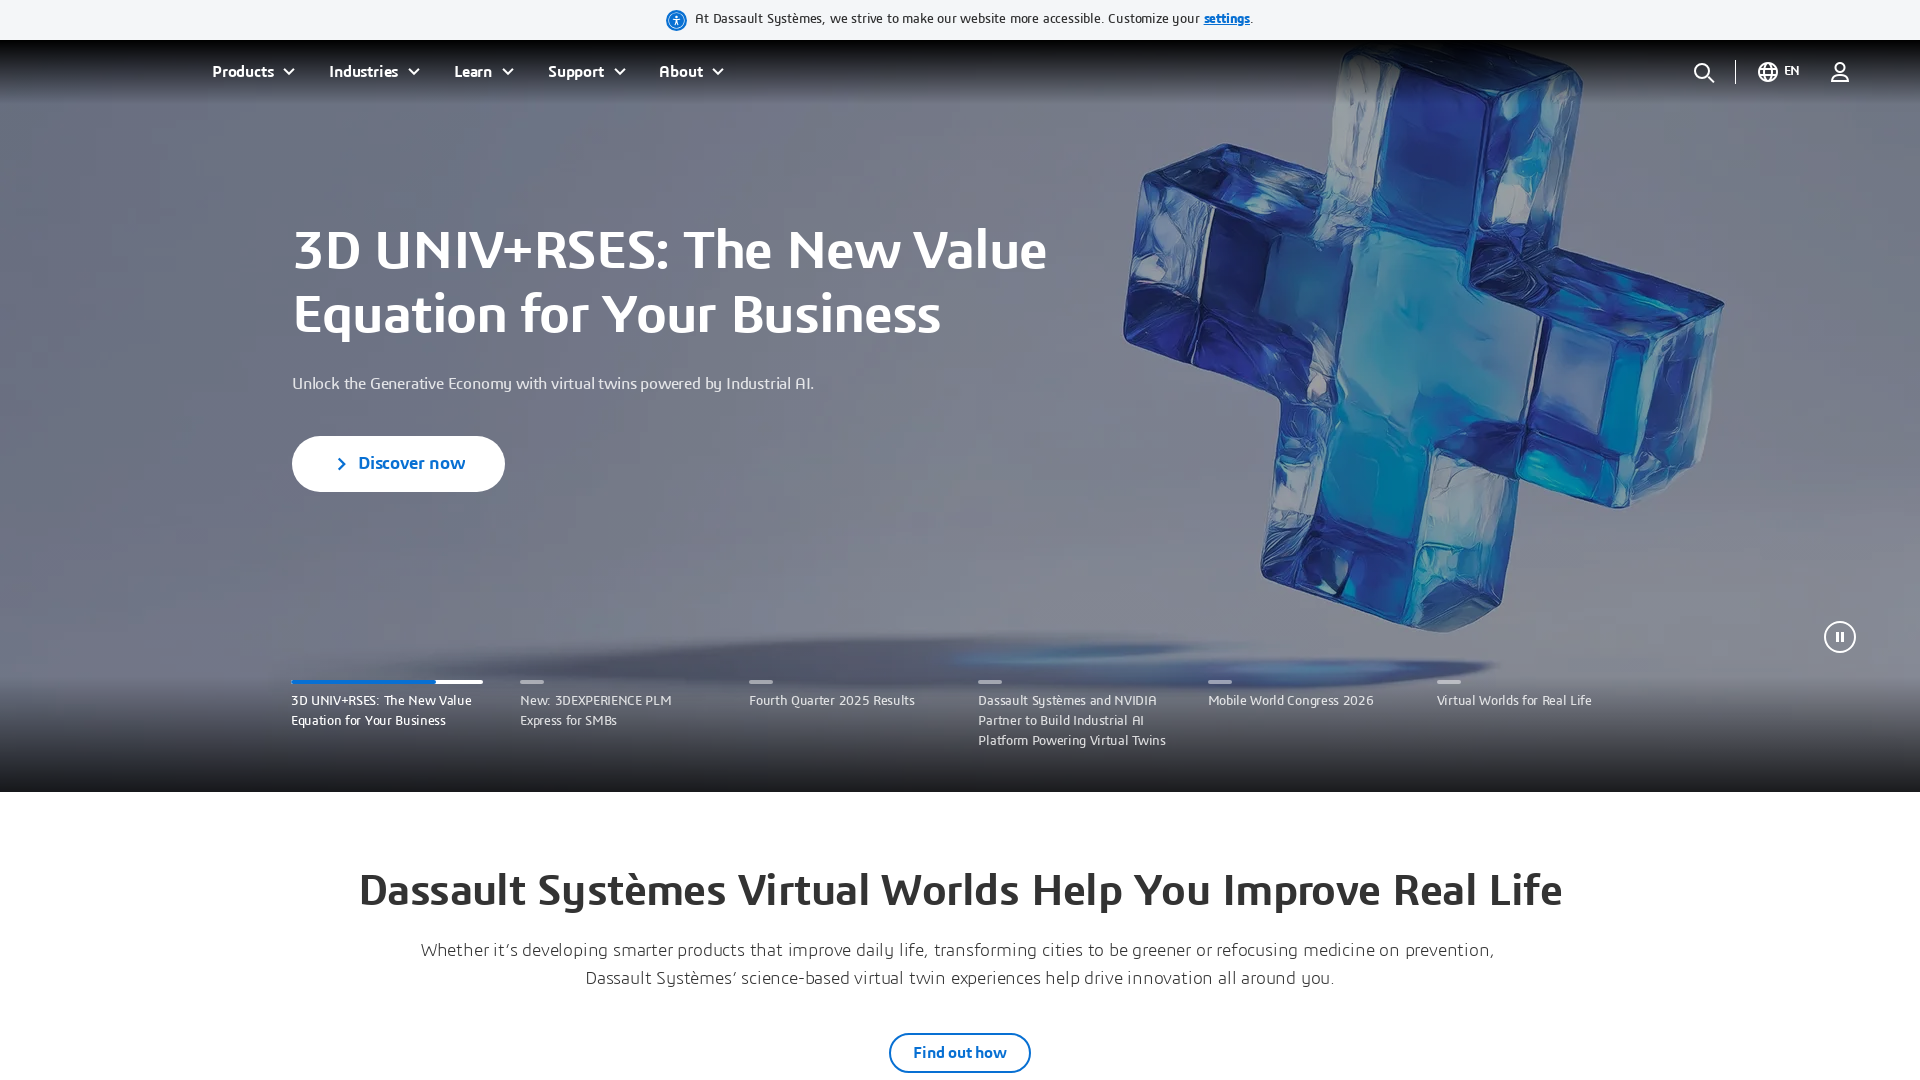

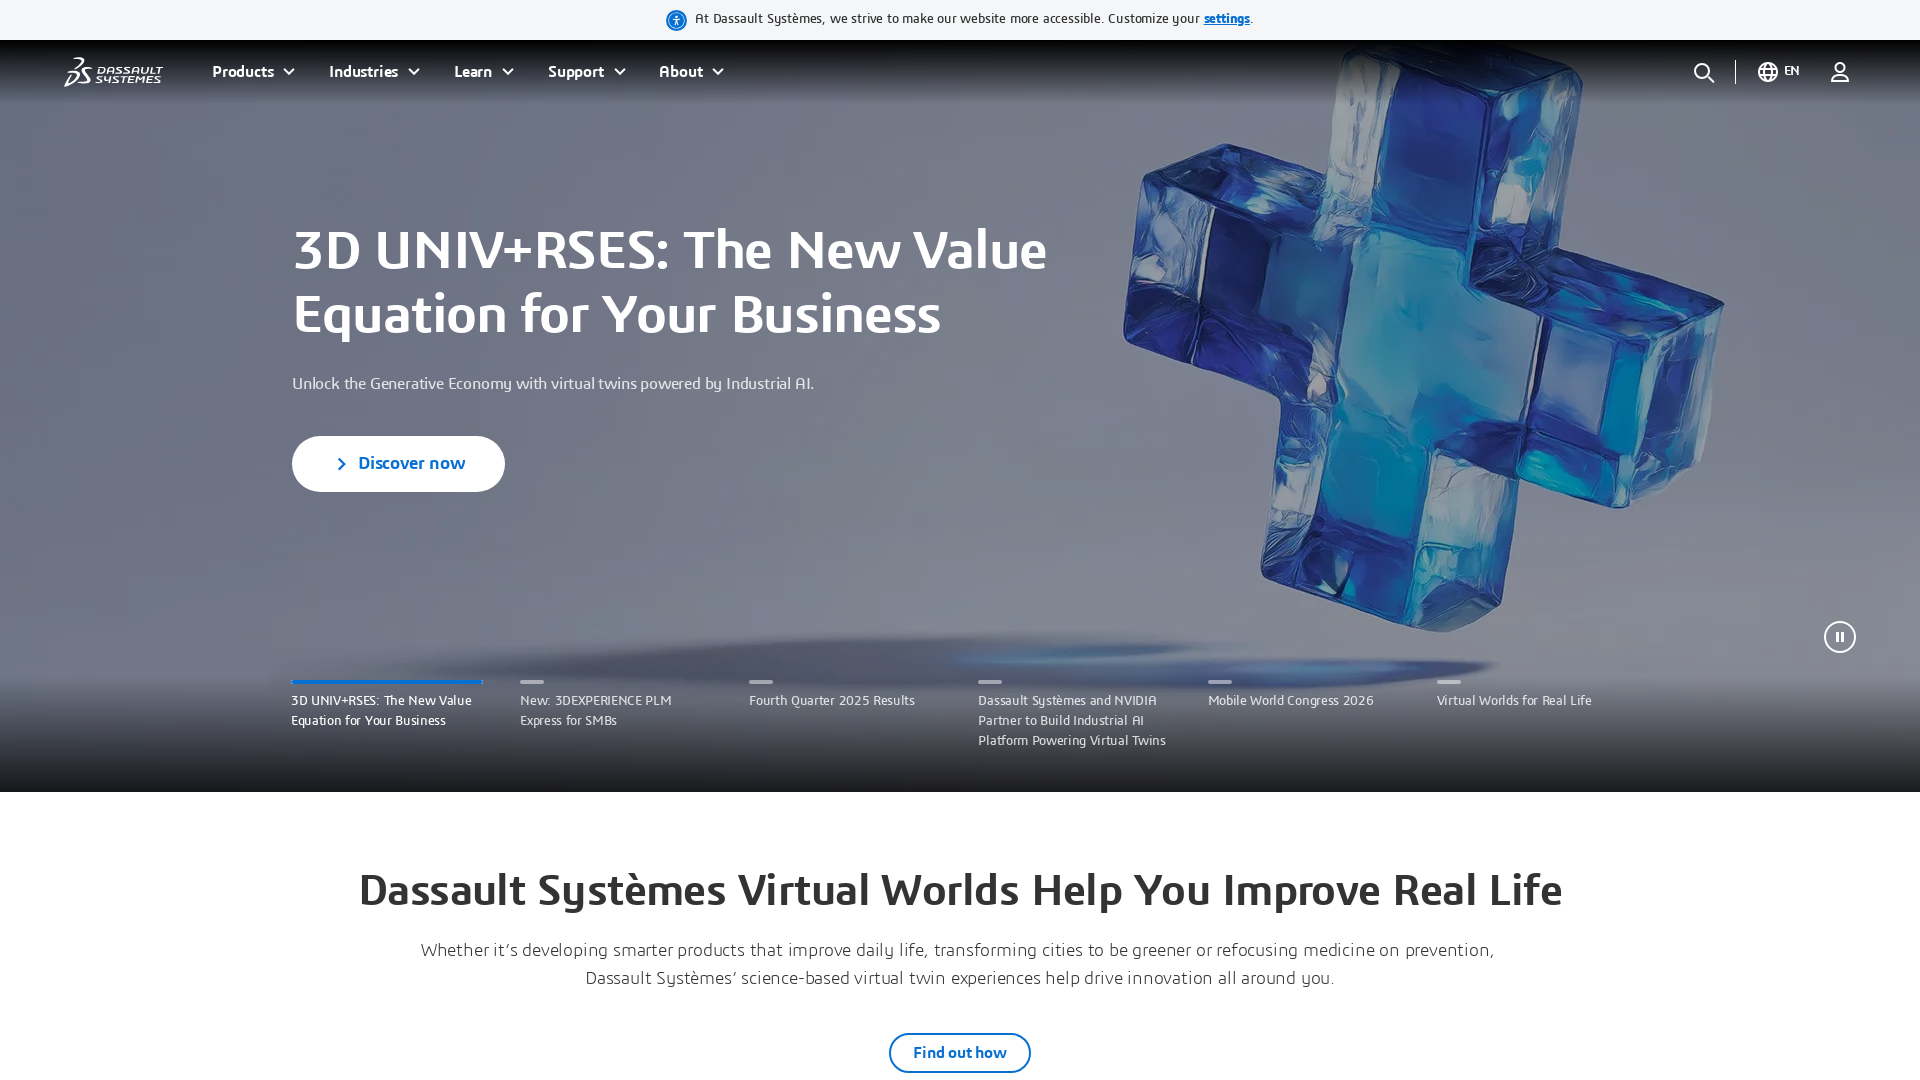